Tests navigation to Skype by clicking the third social icon link and verifying the URL changes to the Skype invite page

Starting URL: http://devquality.ru/

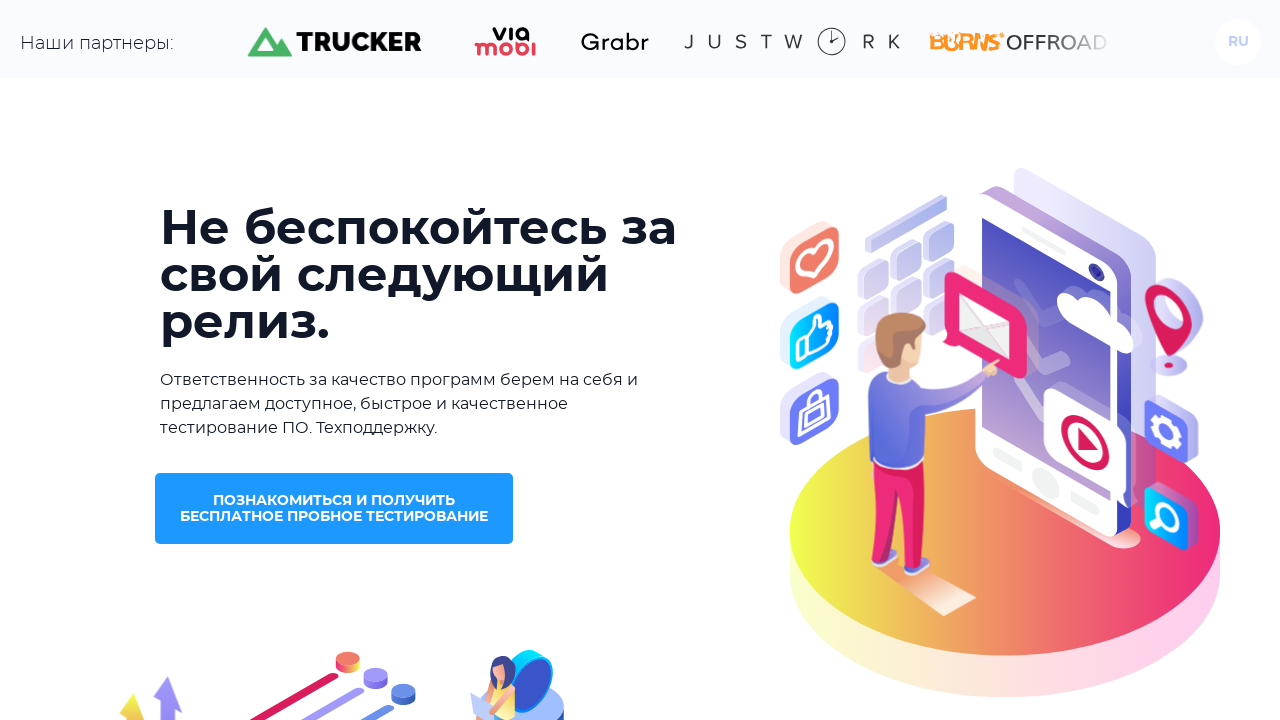

Waited for social media icons to be visible
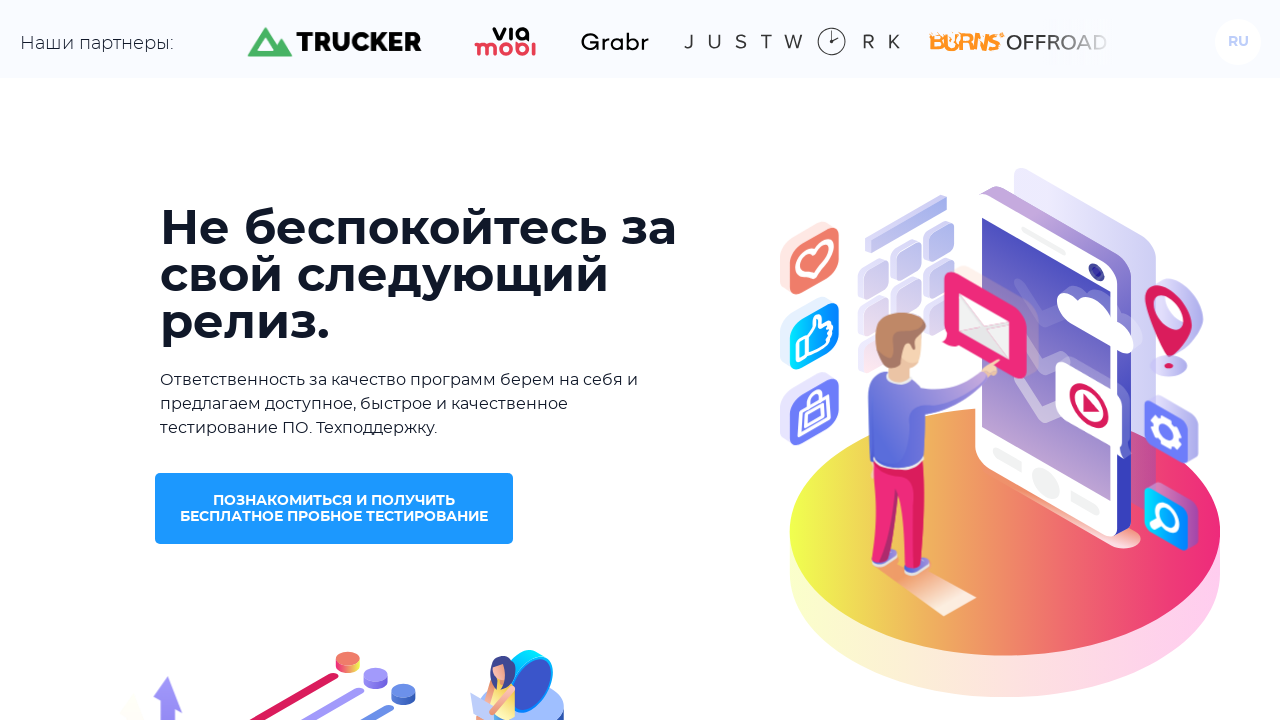

Clicked the third social media icon (Skype) at (998, 577) on .social__list a >> nth=2
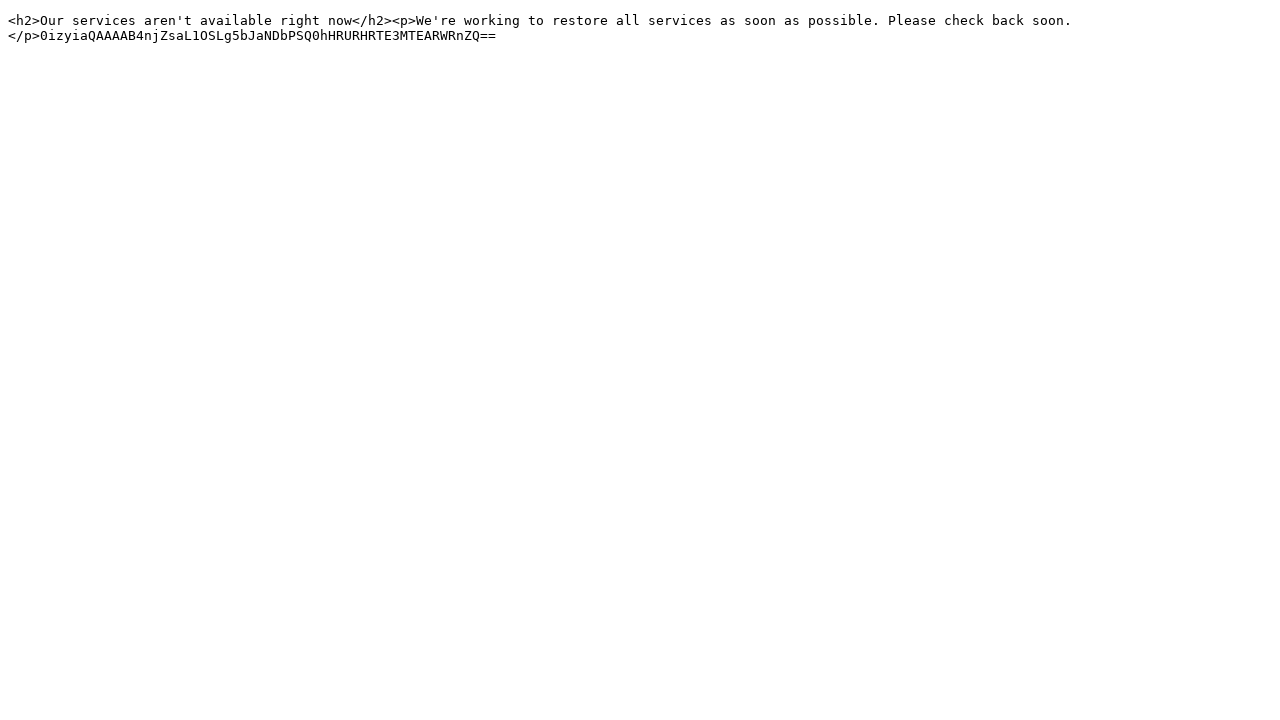

Successfully navigated to Skype invite page
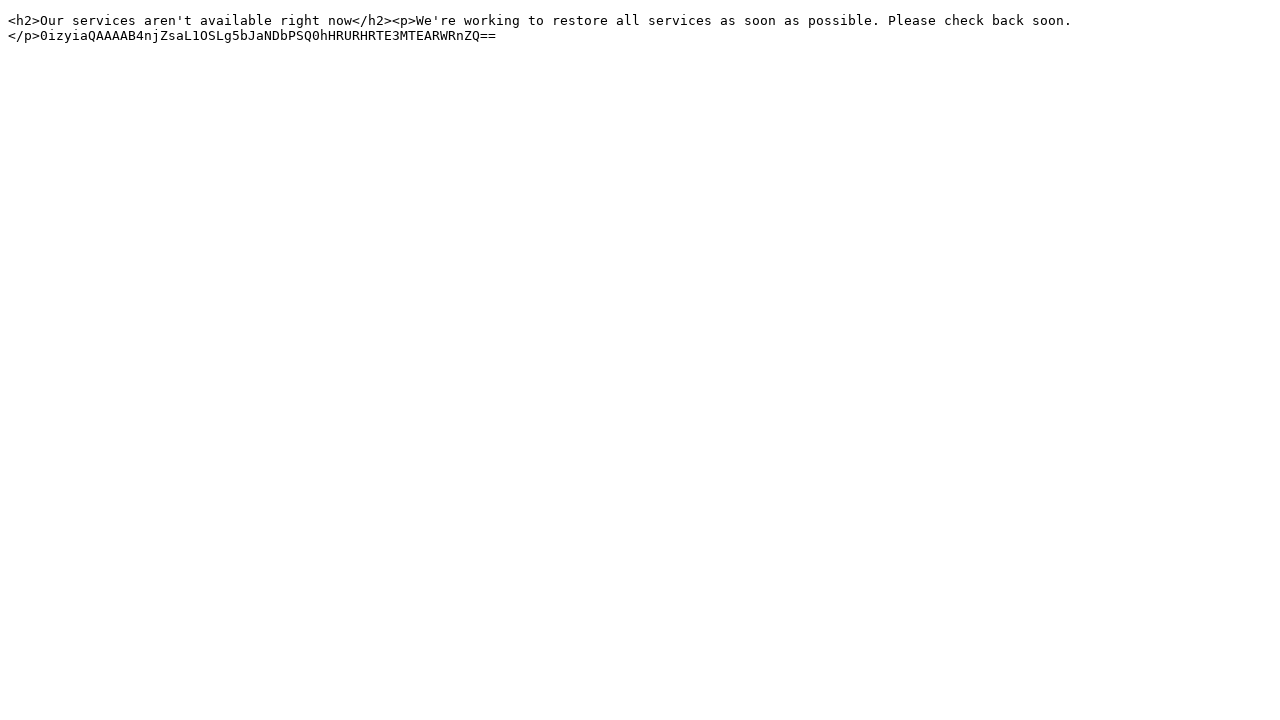

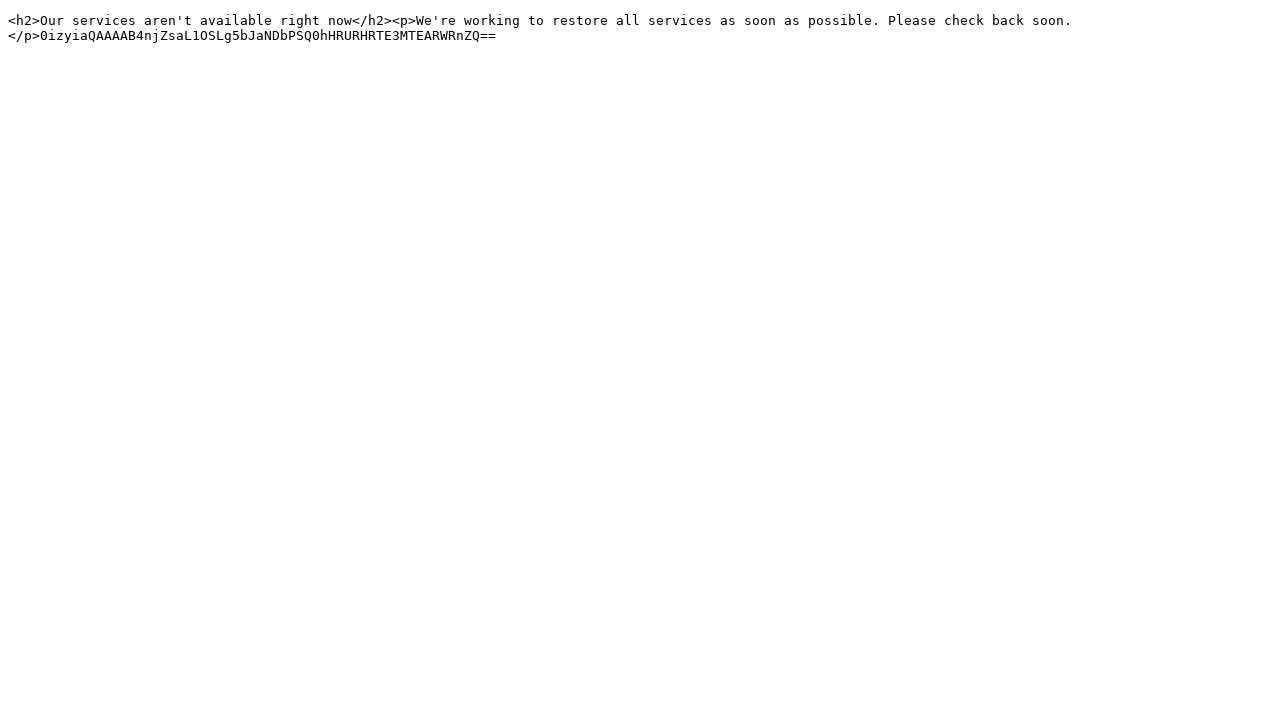